Tests checkbox handling by selecting the first 3 checkboxes on a practice form, then unchecking all selected checkboxes to ensure they can be toggled correctly.

Starting URL: https://testautomationpractice.blogspot.com/

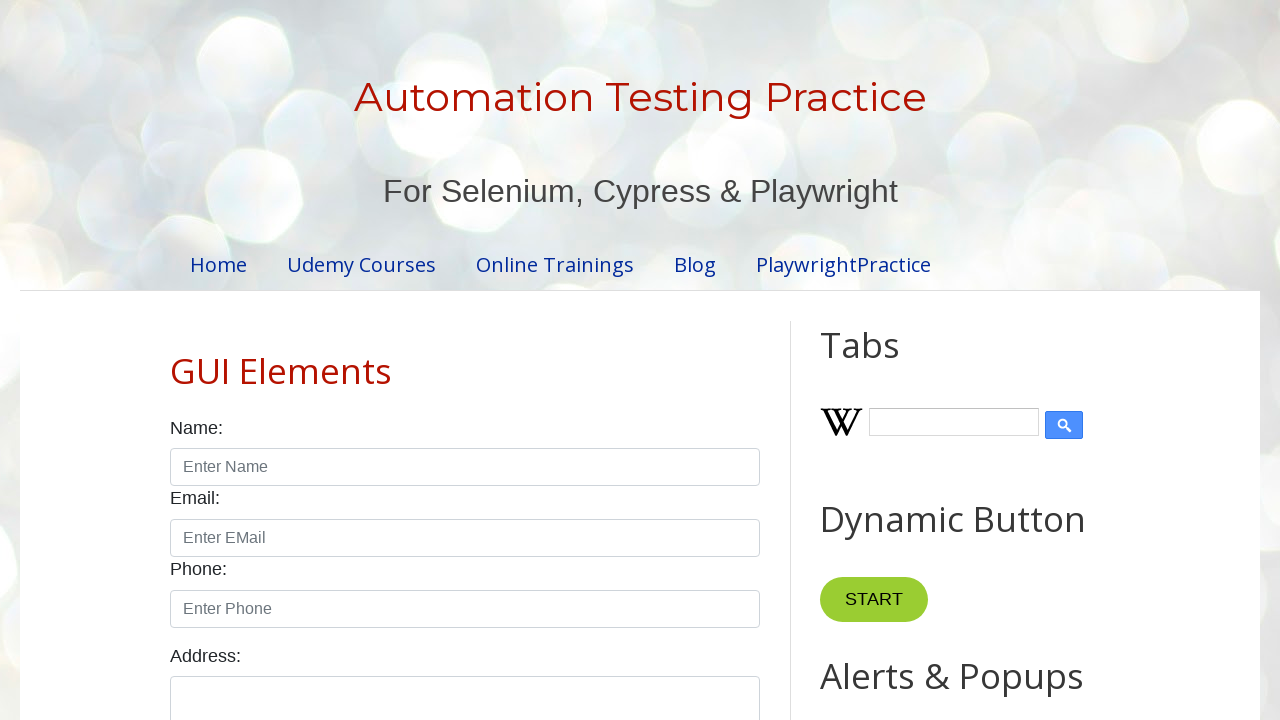

Waited for checkboxes to be present on the page
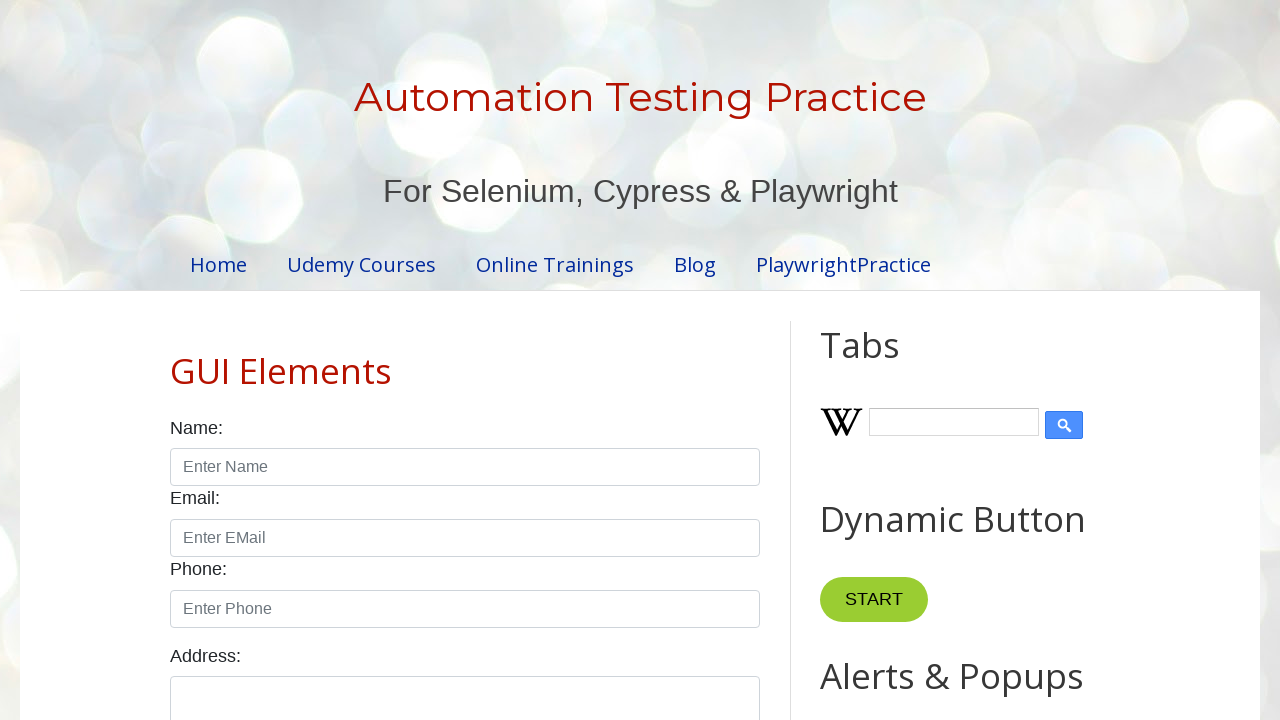

Located all checkboxes on the practice form
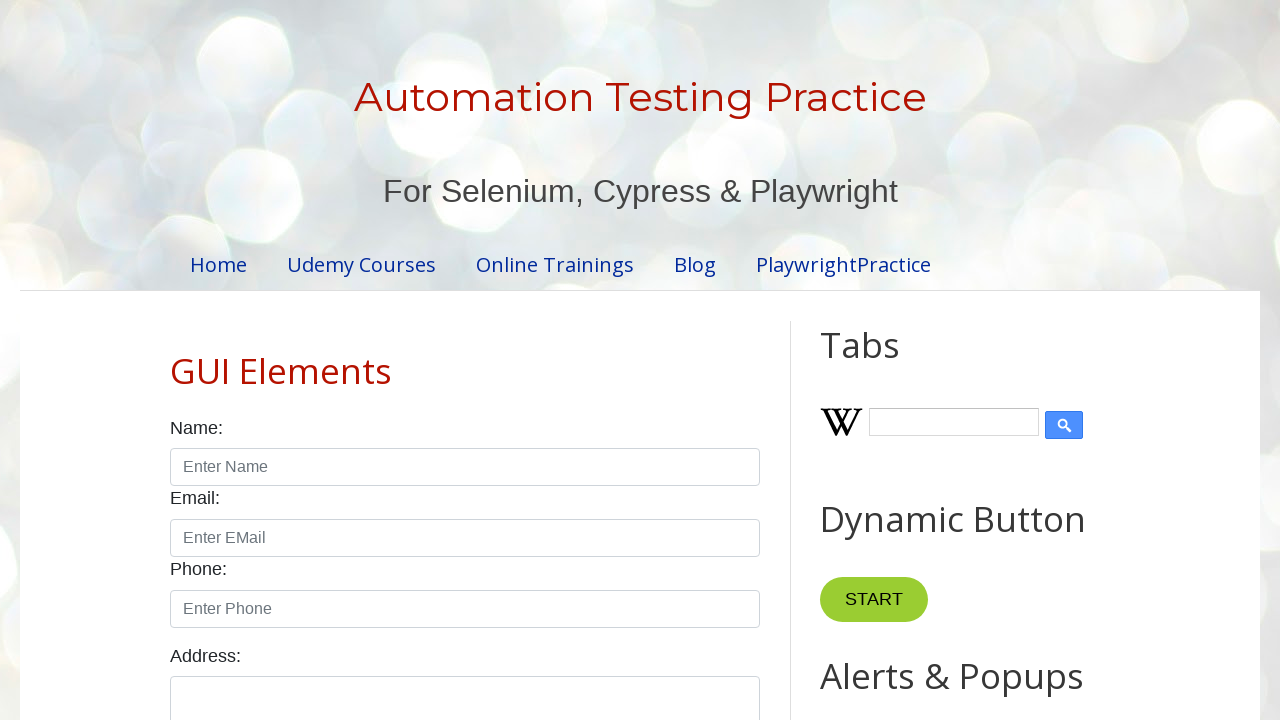

Found 7 checkboxes on the page
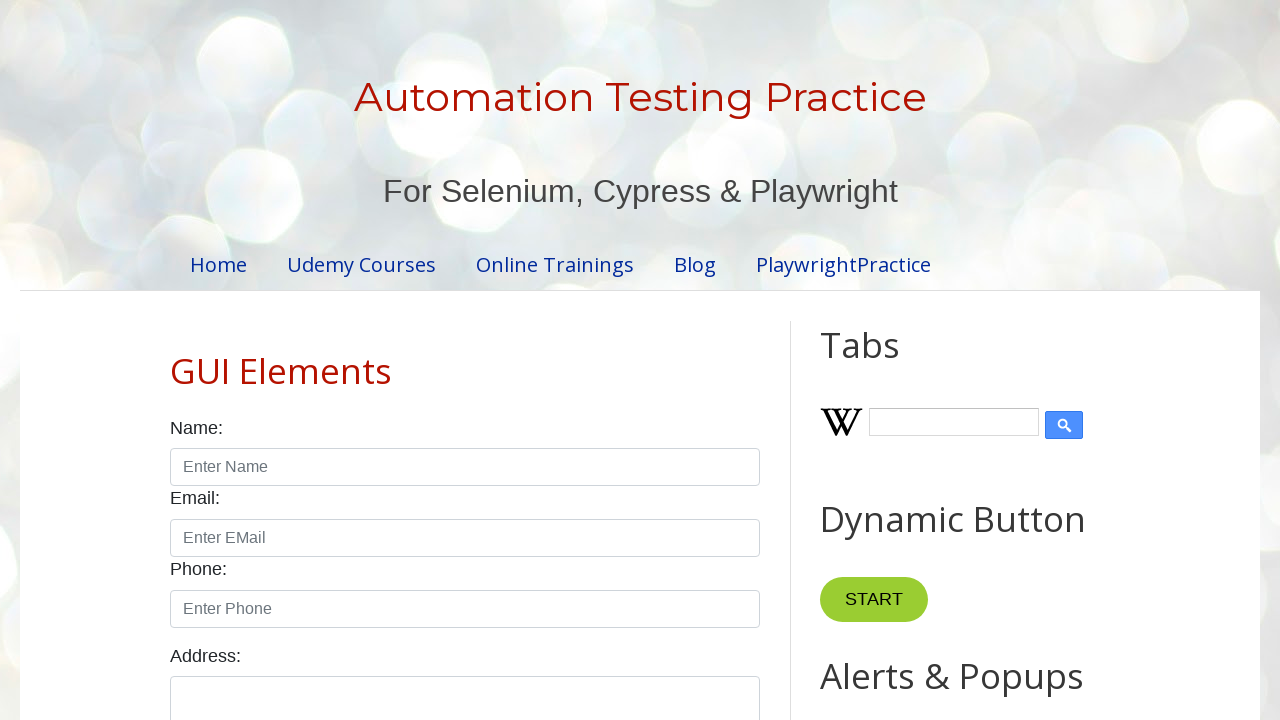

Clicked checkbox #1 to select it at (176, 360) on input.form-check-input[type='checkbox'] >> nth=0
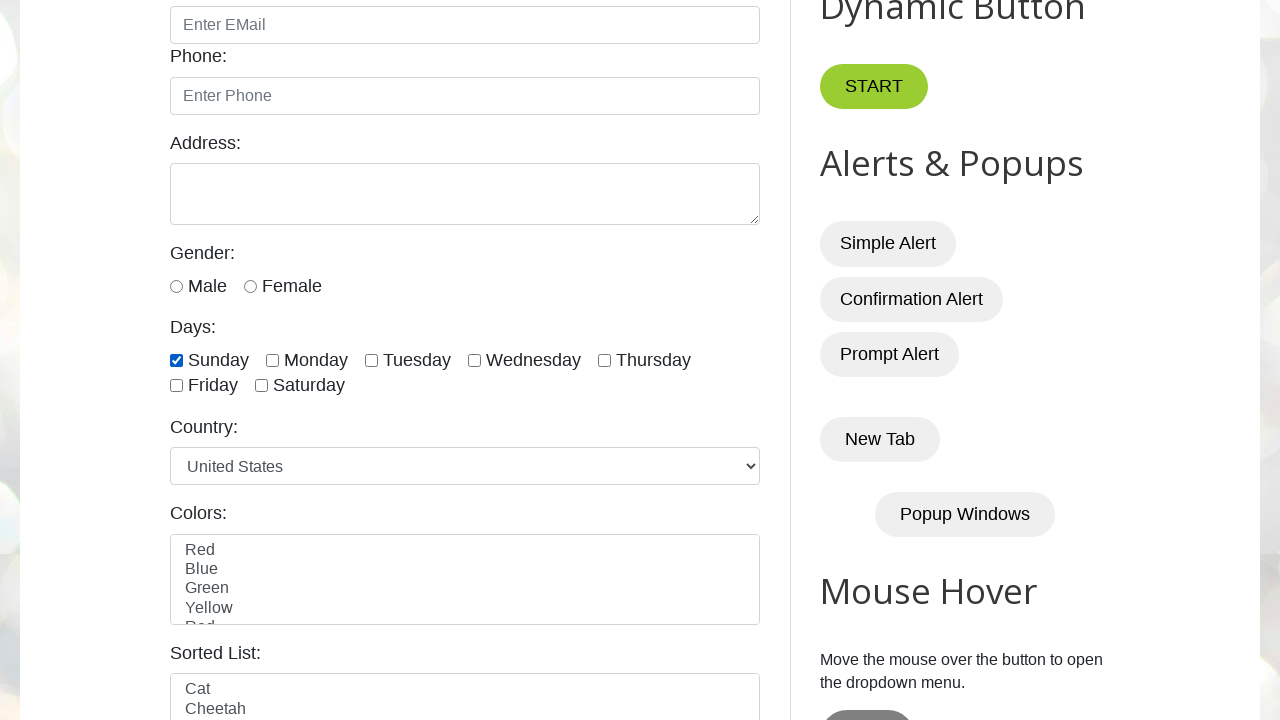

Clicked checkbox #2 to select it at (272, 360) on input.form-check-input[type='checkbox'] >> nth=1
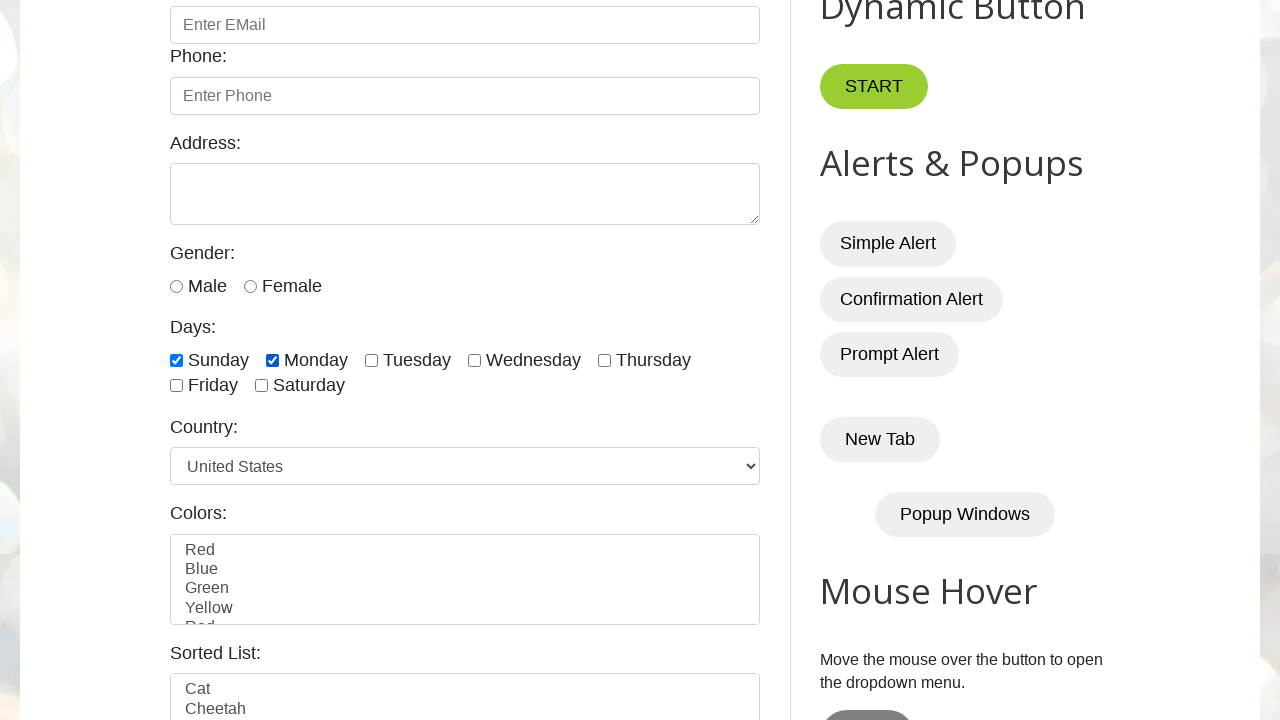

Clicked checkbox #3 to select it at (372, 360) on input.form-check-input[type='checkbox'] >> nth=2
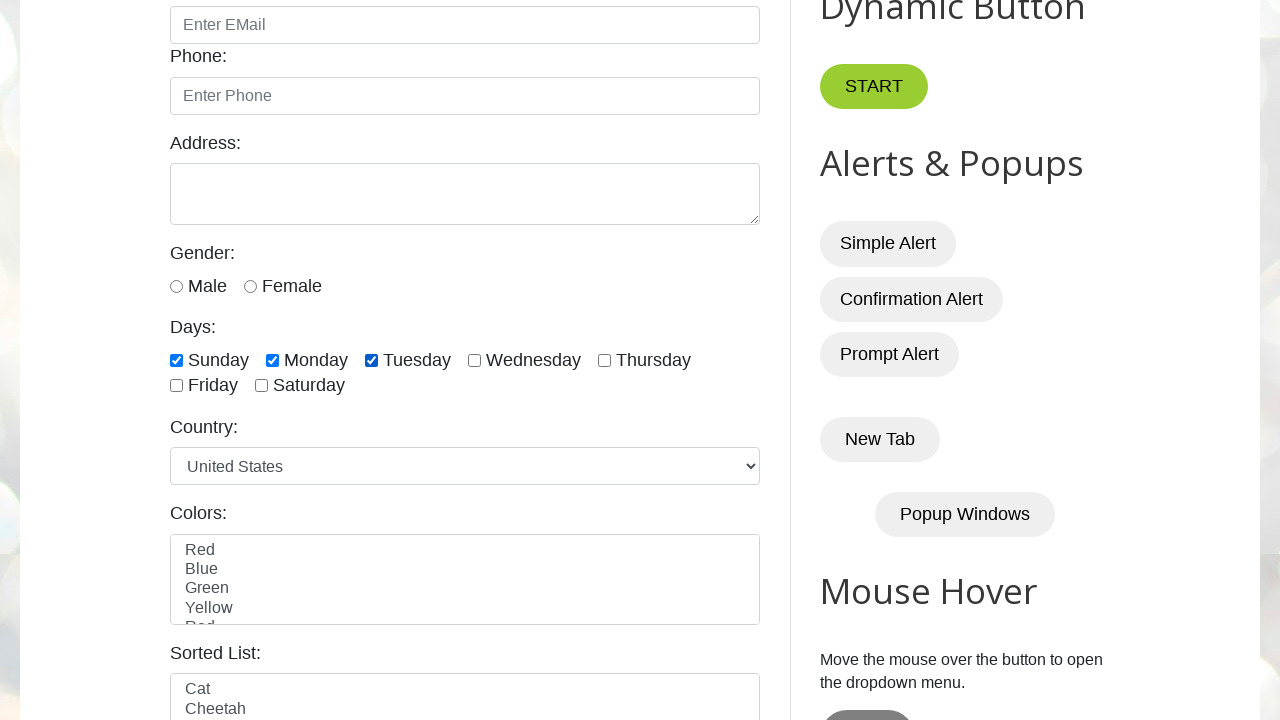

Waited 500ms for checkbox selections to register
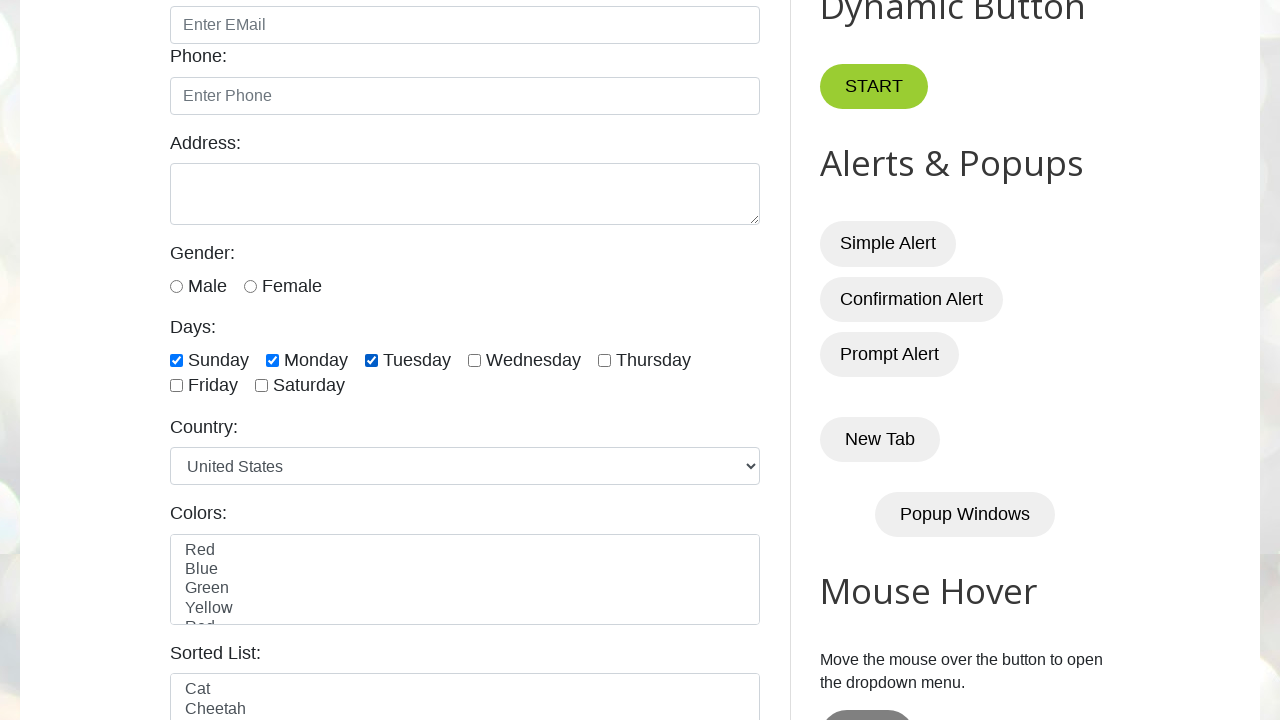

Unchecked checkbox #1 at (176, 360) on input.form-check-input[type='checkbox'] >> nth=0
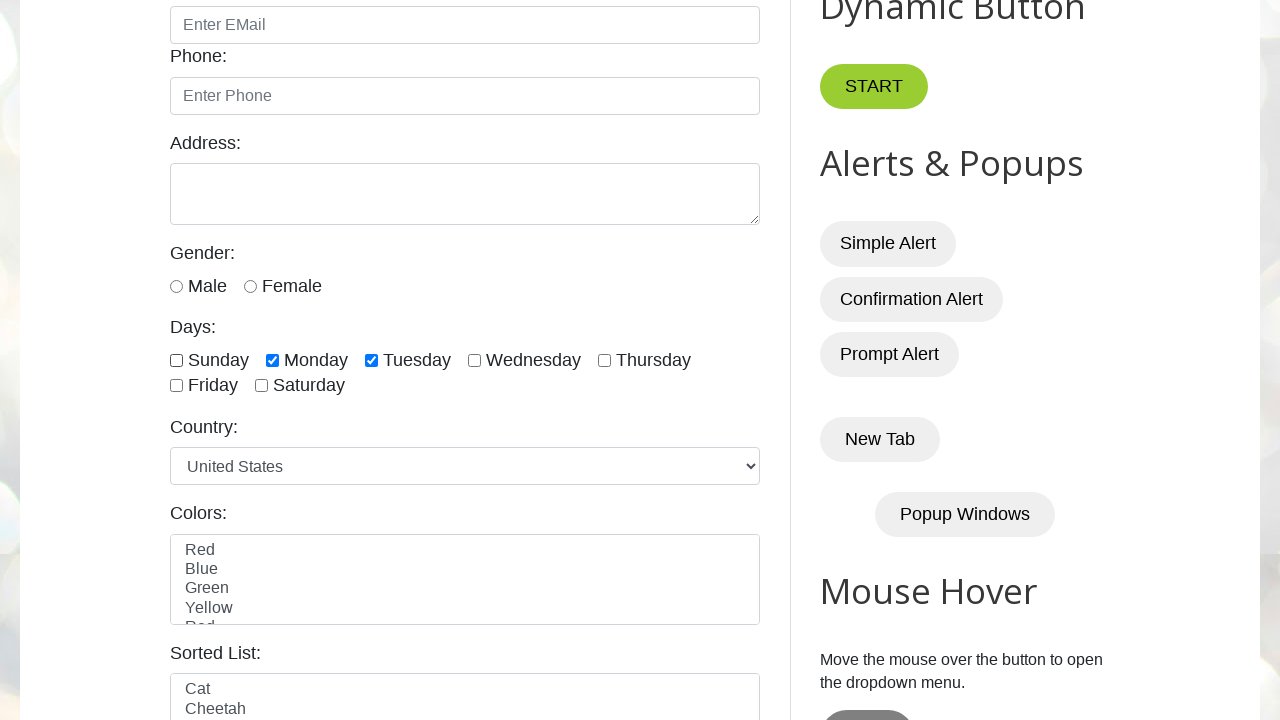

Unchecked checkbox #2 at (272, 360) on input.form-check-input[type='checkbox'] >> nth=1
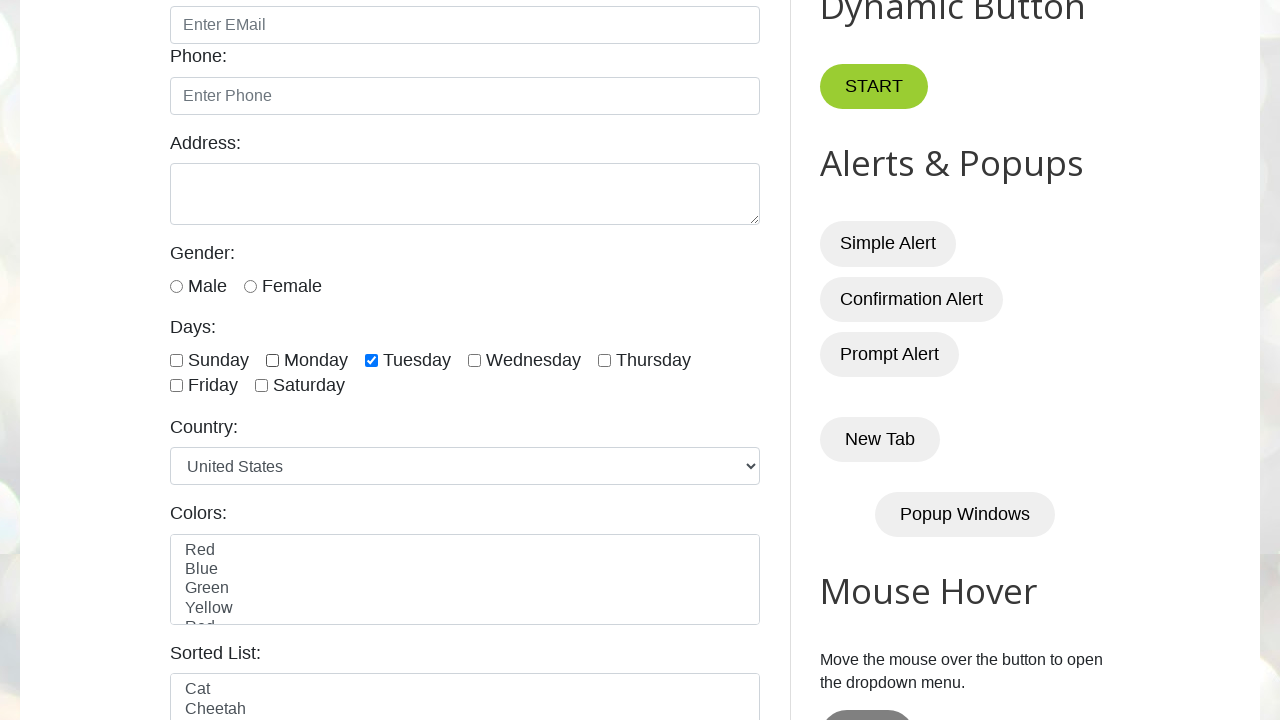

Unchecked checkbox #3 at (372, 360) on input.form-check-input[type='checkbox'] >> nth=2
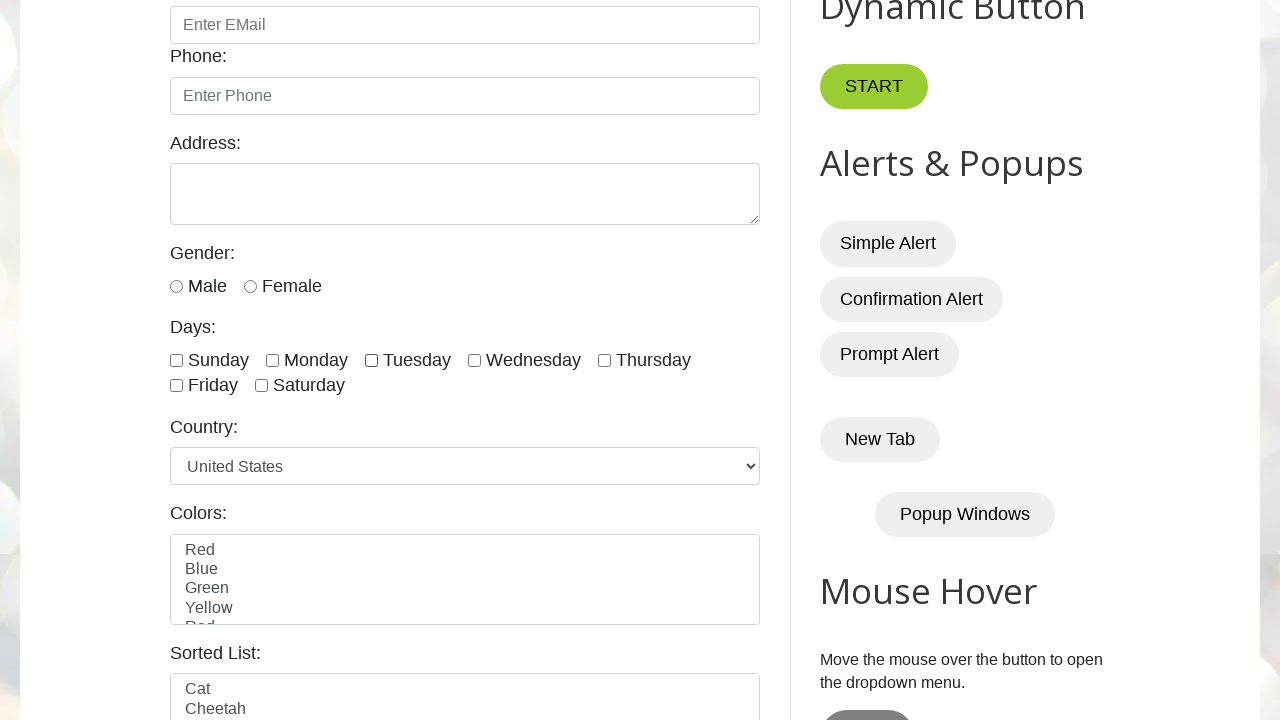

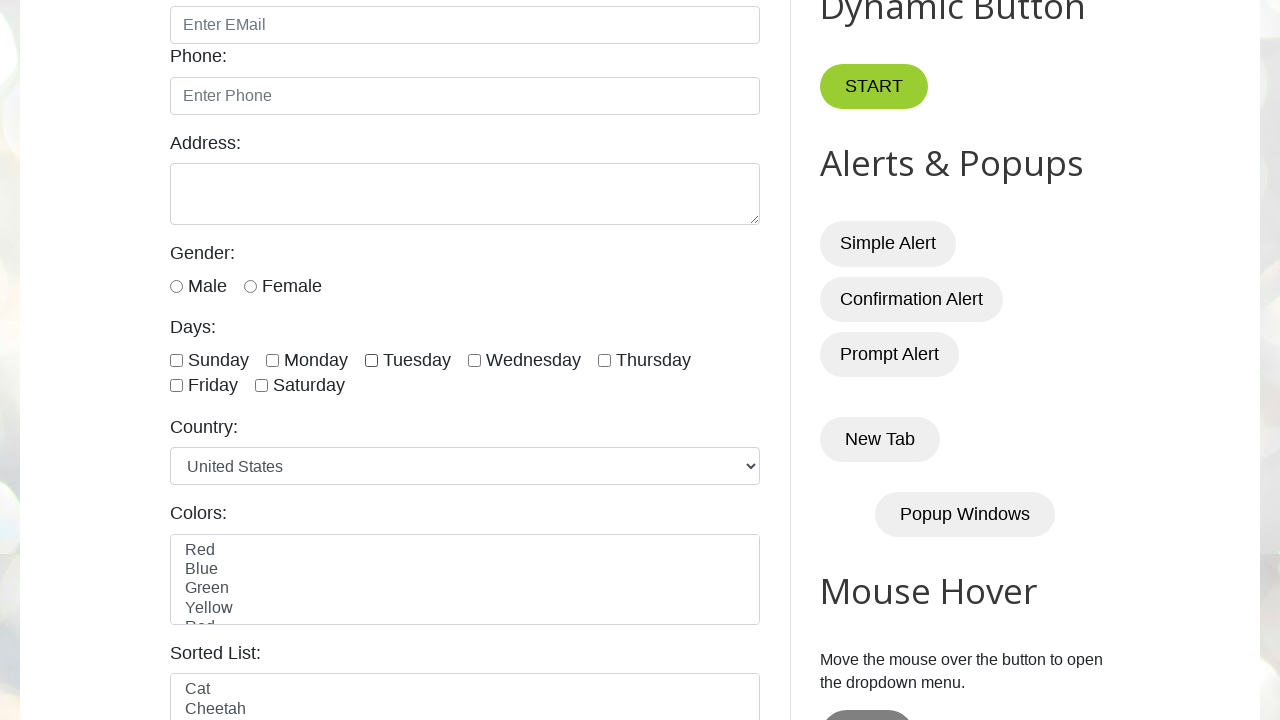